Tests the search functionality on python.org by entering "documentation" in the search box and verifying results are returned

Starting URL: https://www.python.org

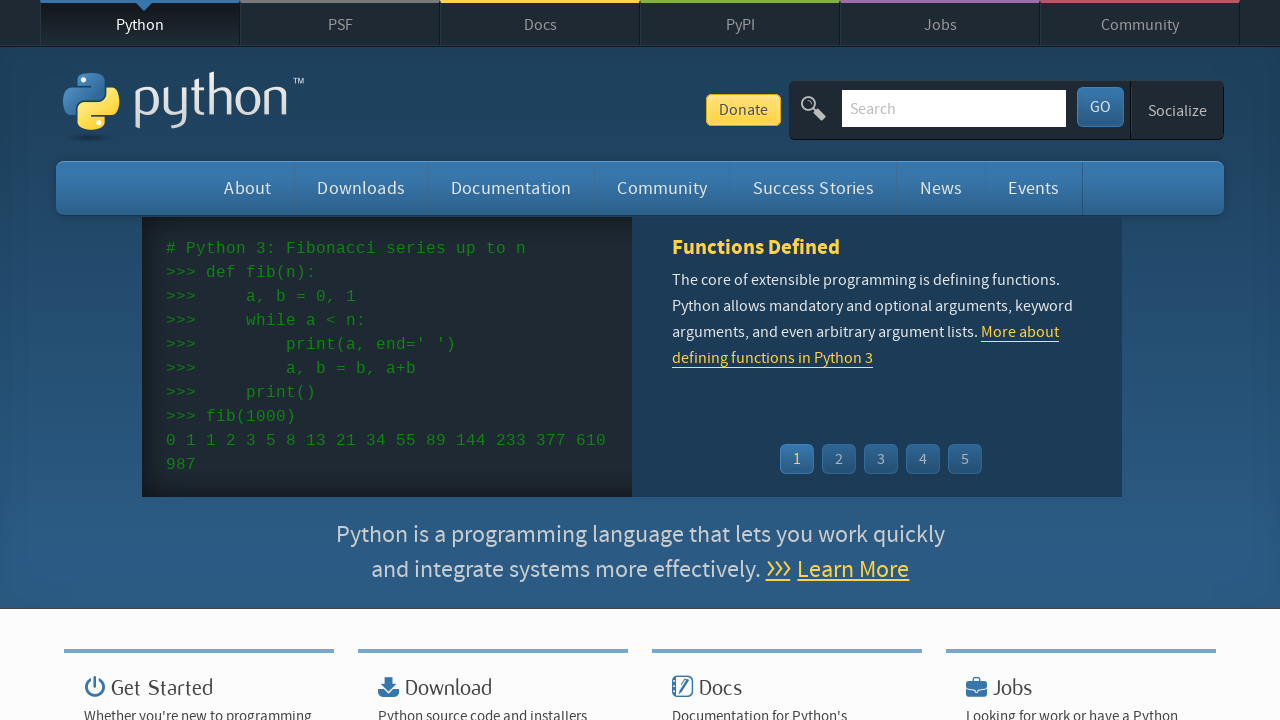

Verified 'Python' is in page title
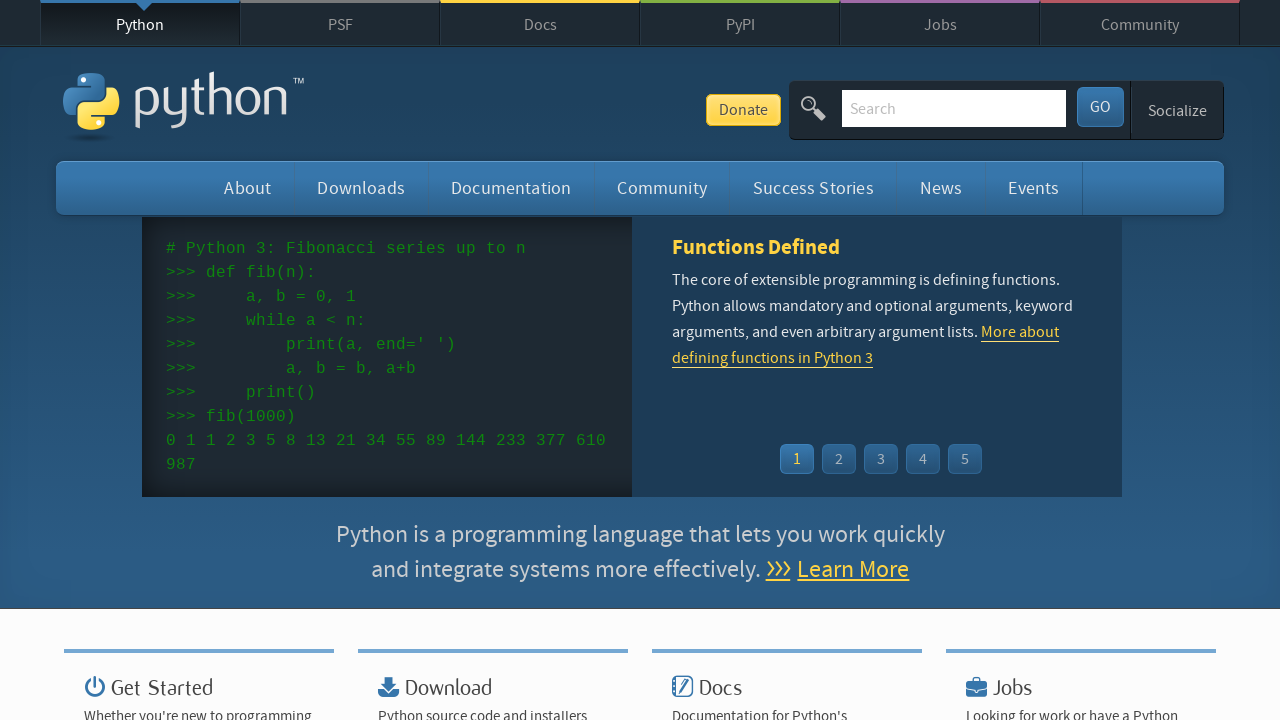

Filled search box with 'documentation' on input[name='q']
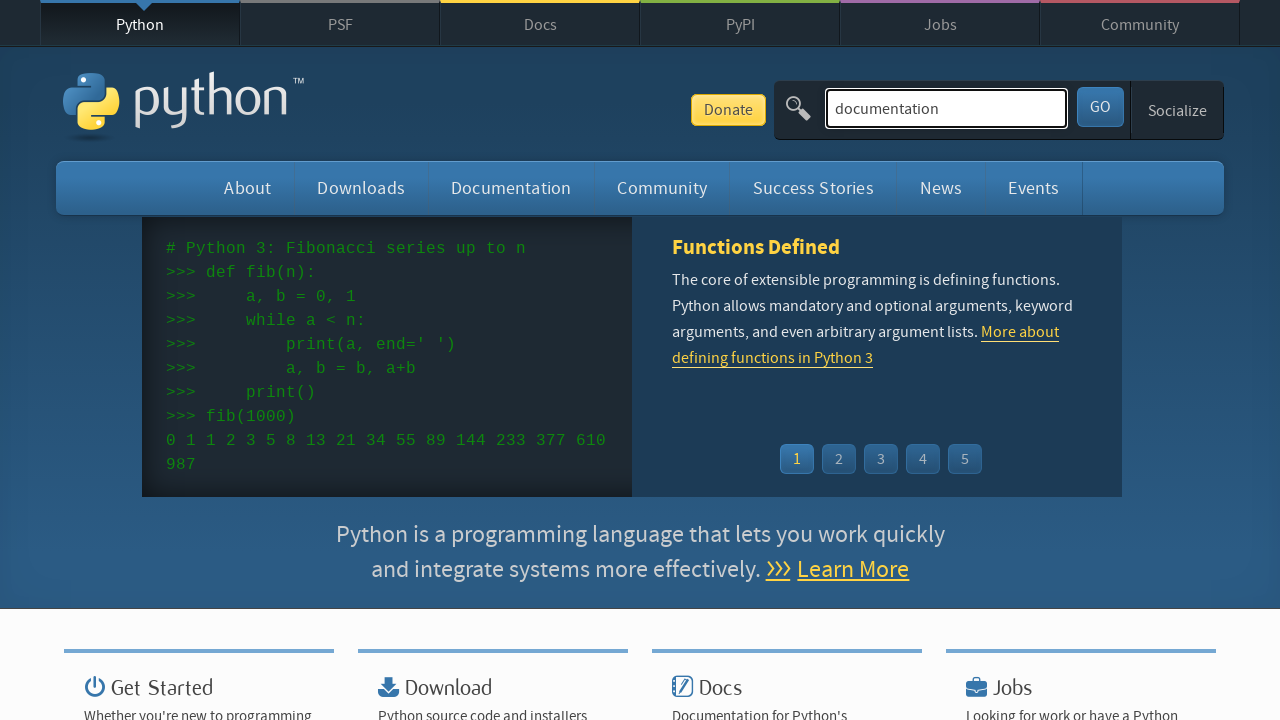

Pressed Enter to submit search query on input[name='q']
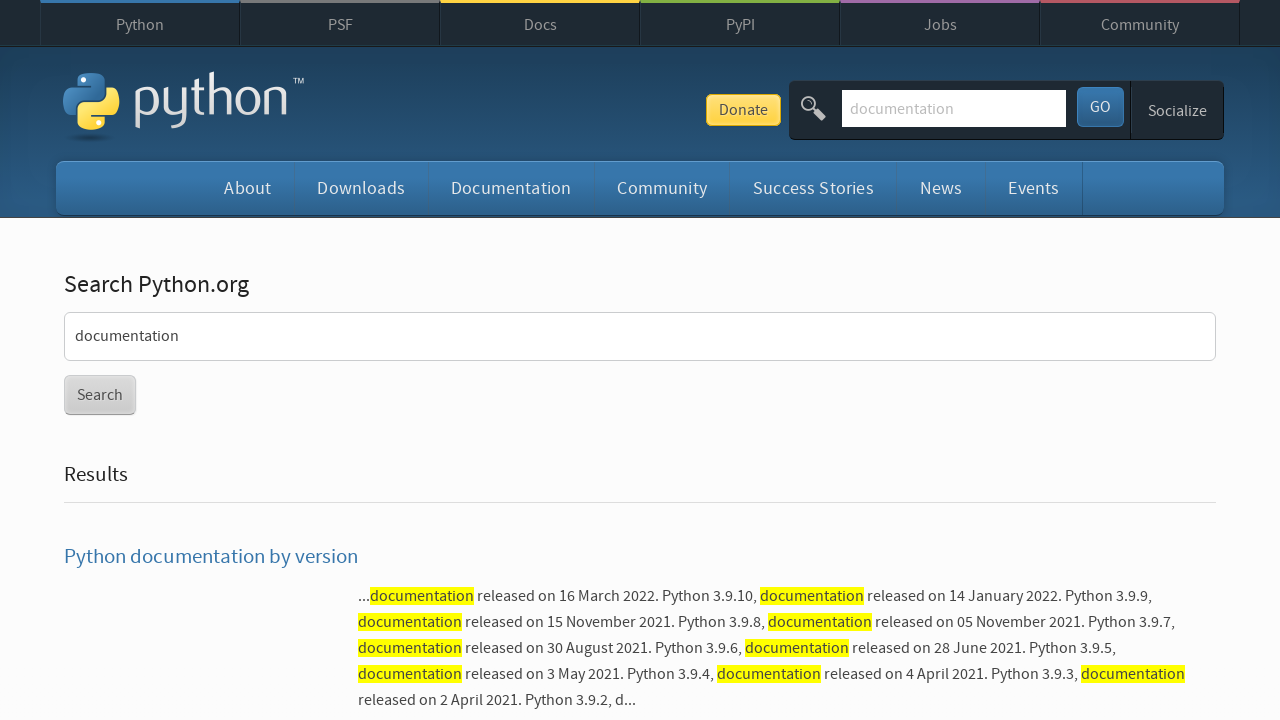

Waited for page to reach networkidle state
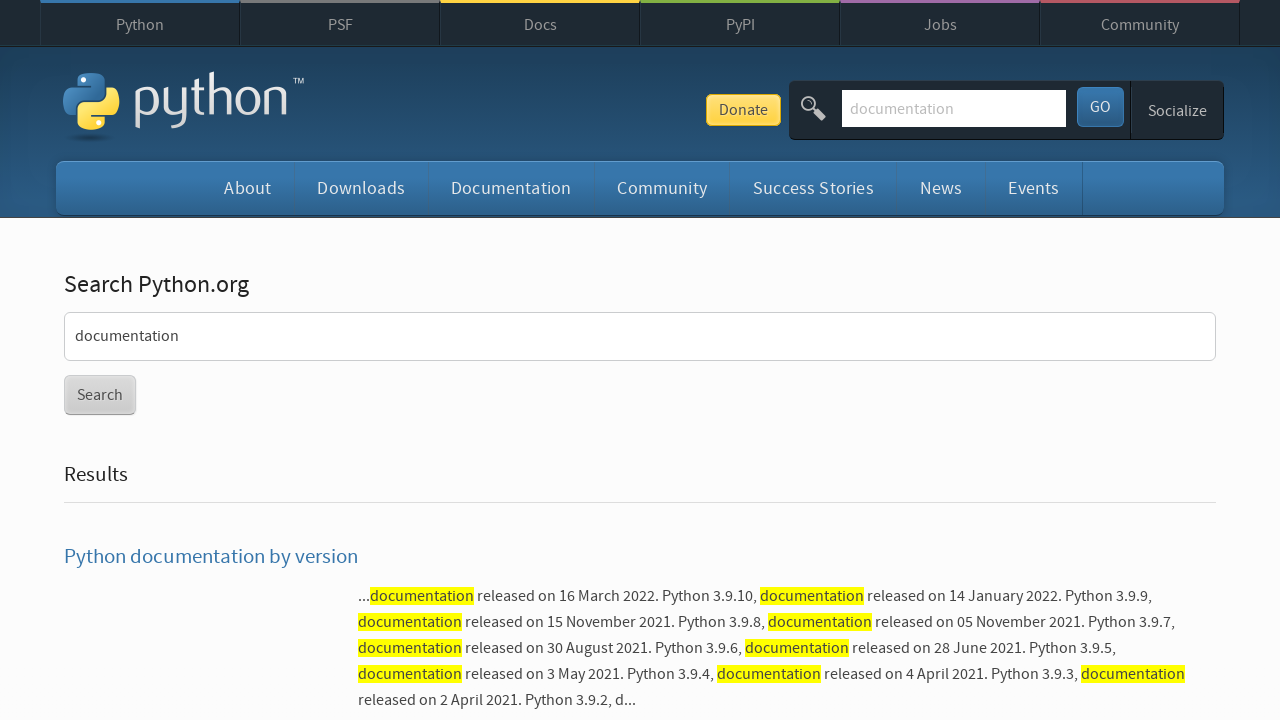

Verified search results were returned (no 'No results found' message)
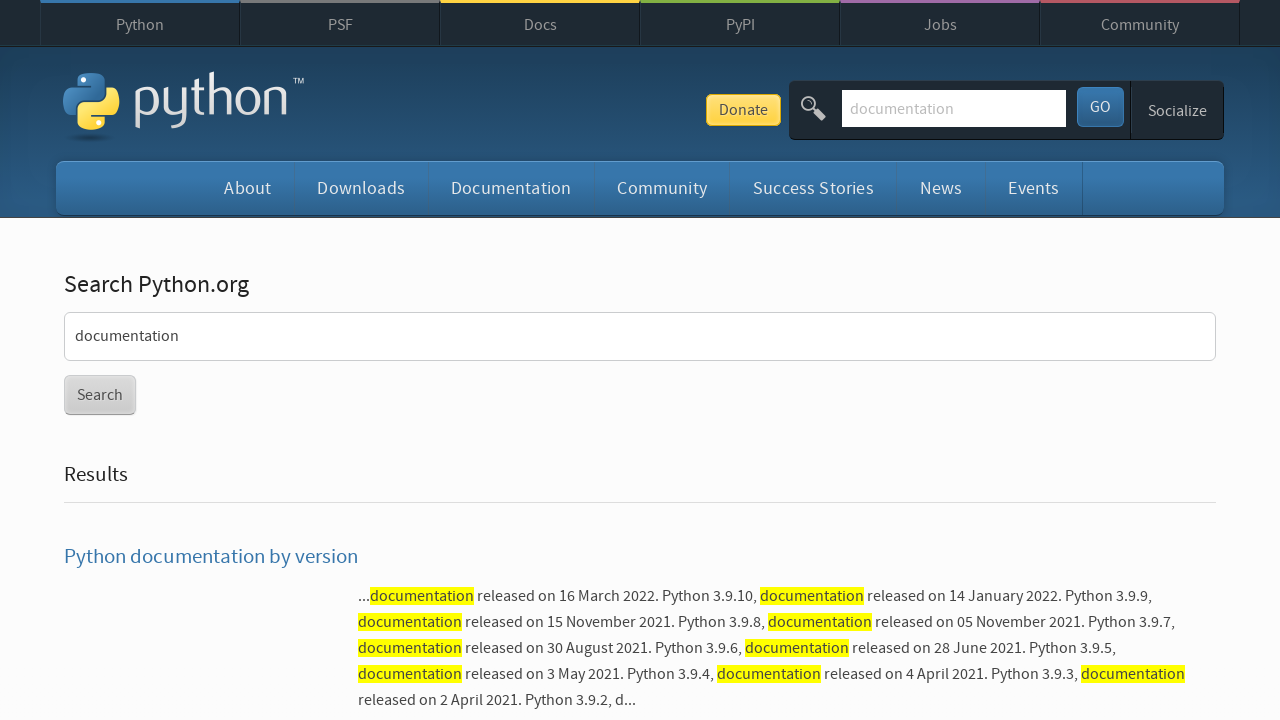

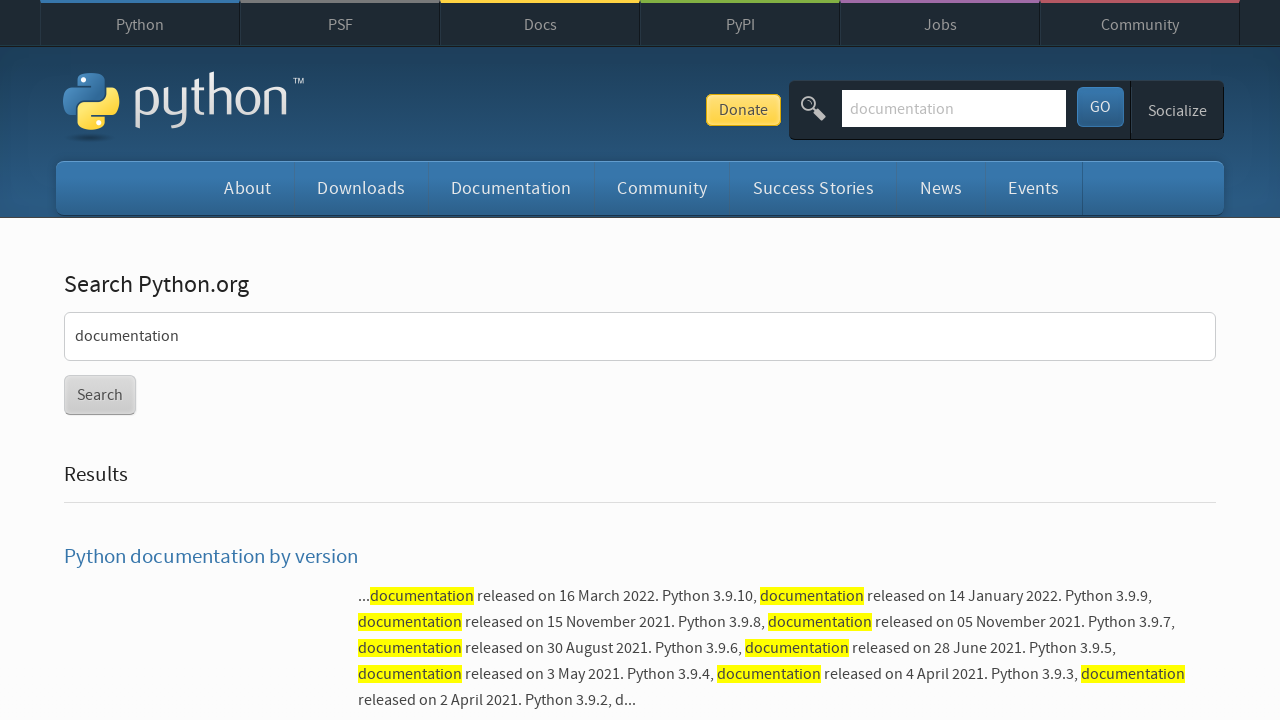